Verifies that clicking the Disguise Your Voice link in the footer opens the voice changer feature page in a new tab

Starting URL: https://app.spoofcard.com/login

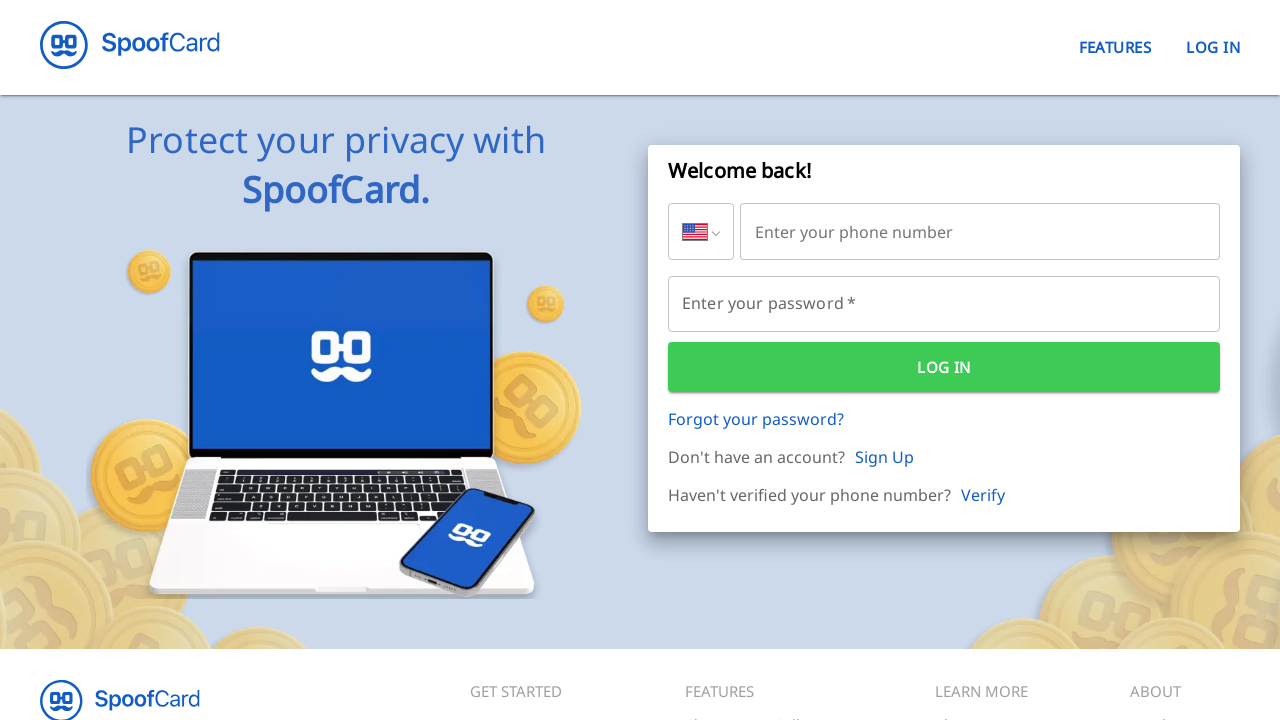

Clicked 'Disguise Your Voice' link in footer at (759, 648) on internal:role=link[name="Disguise Your Voice"i]
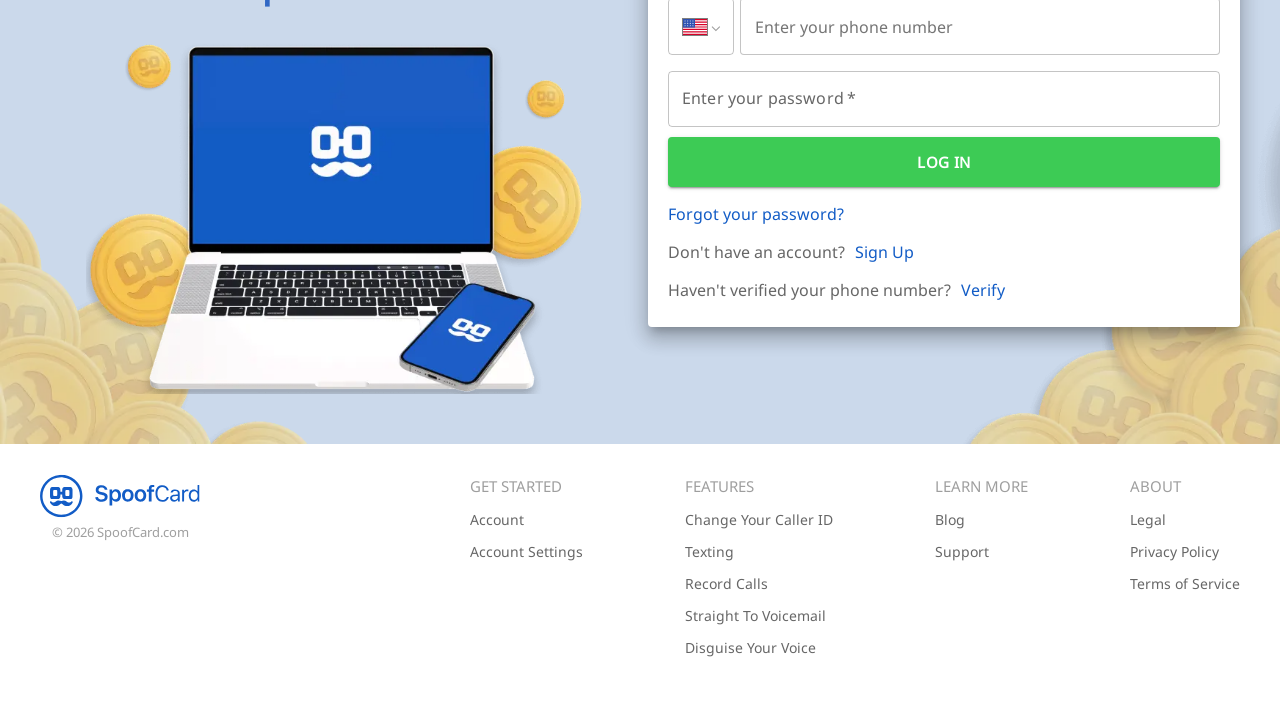

New page opened in new tab
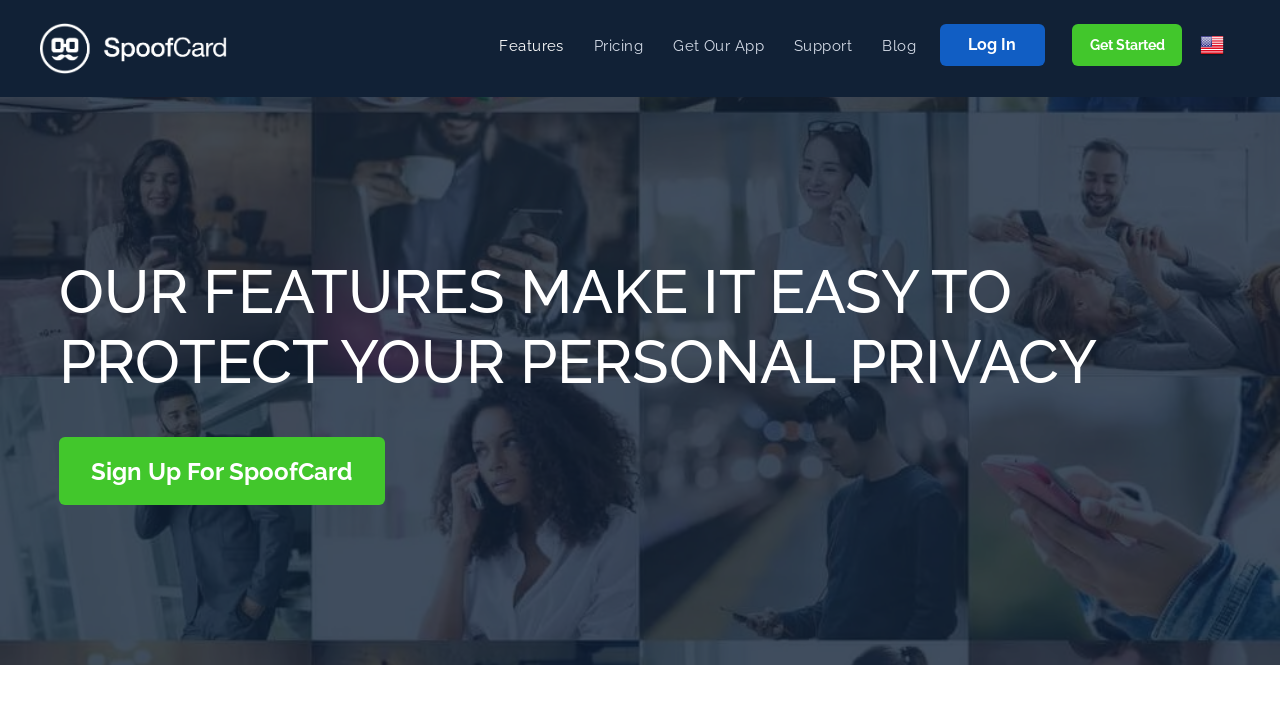

New page finished loading
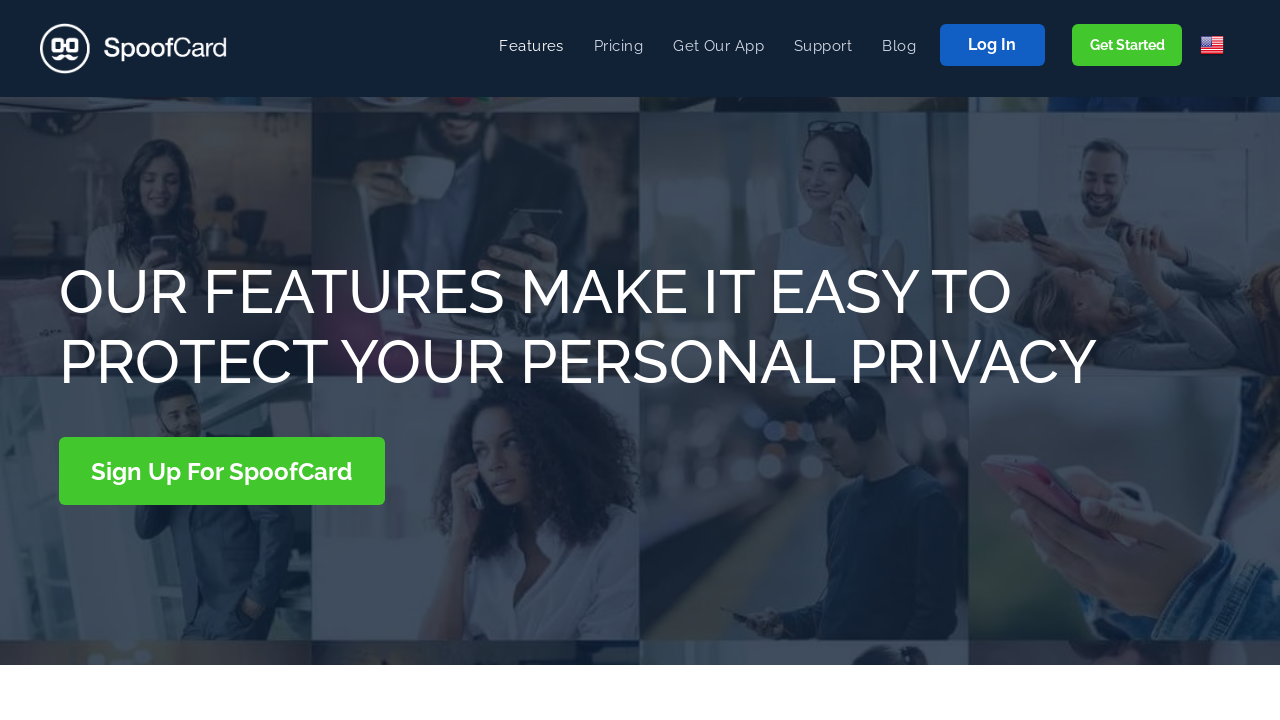

Verified new page URL contains 'spoofcard.com/features' and 'control-voice'
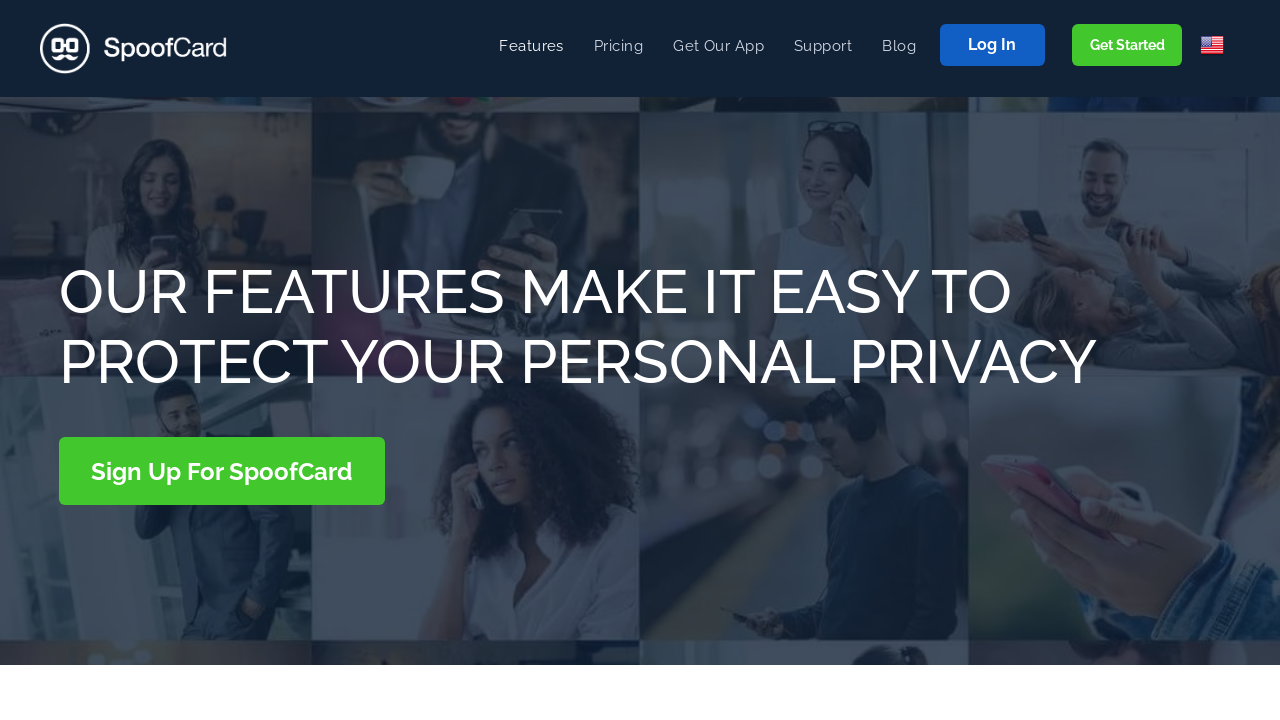

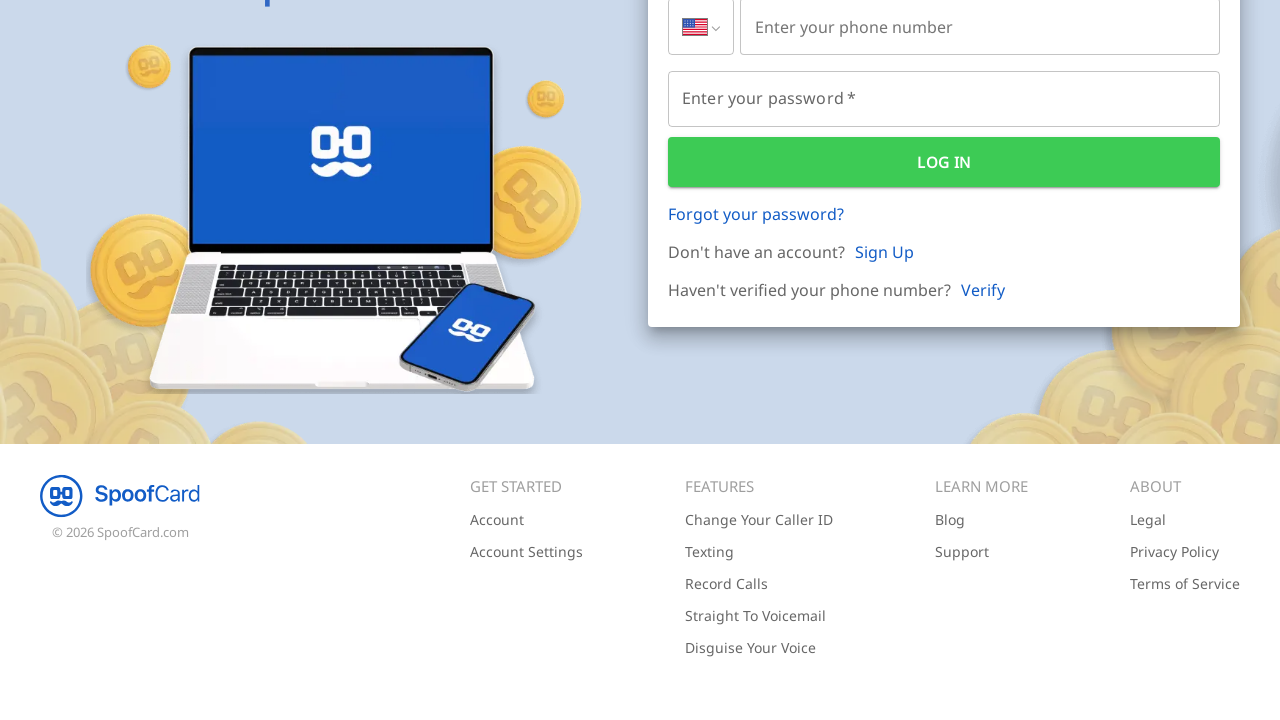